Tests alert handling by clicking a button to trigger an alert and accepting it

Starting URL: https://demoqa.com/alerts

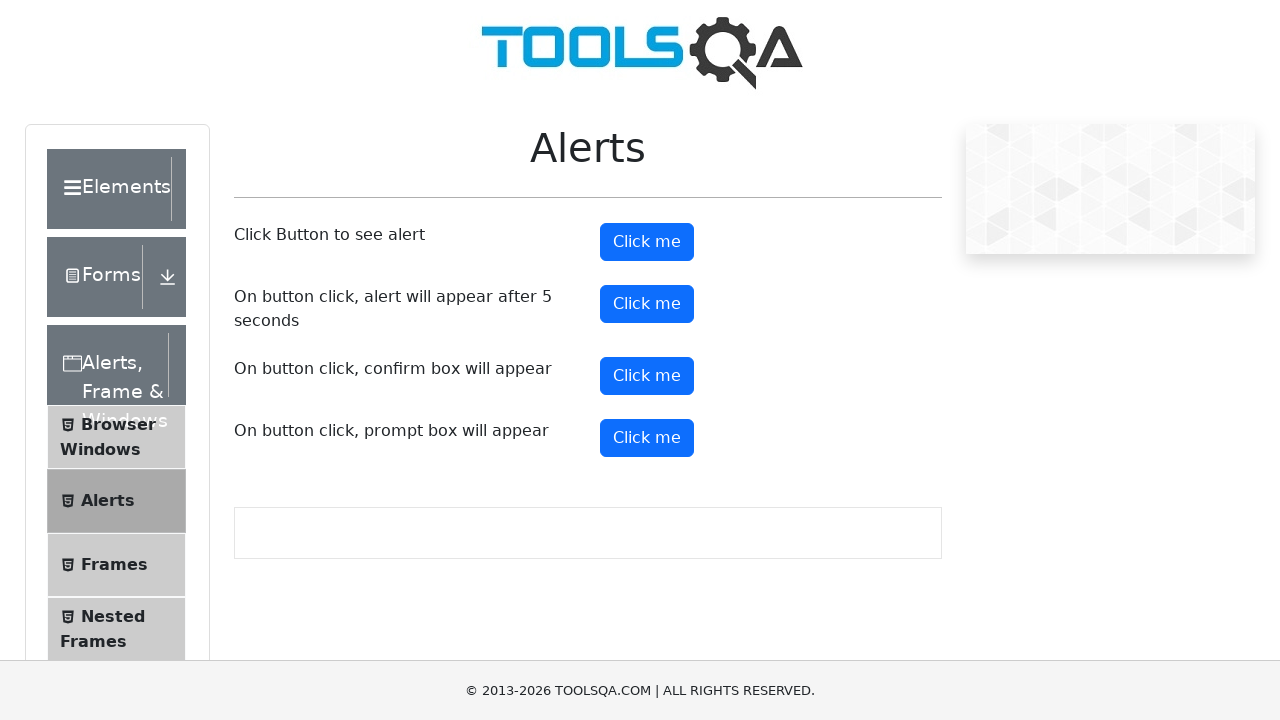

Set up dialog handler to accept alerts
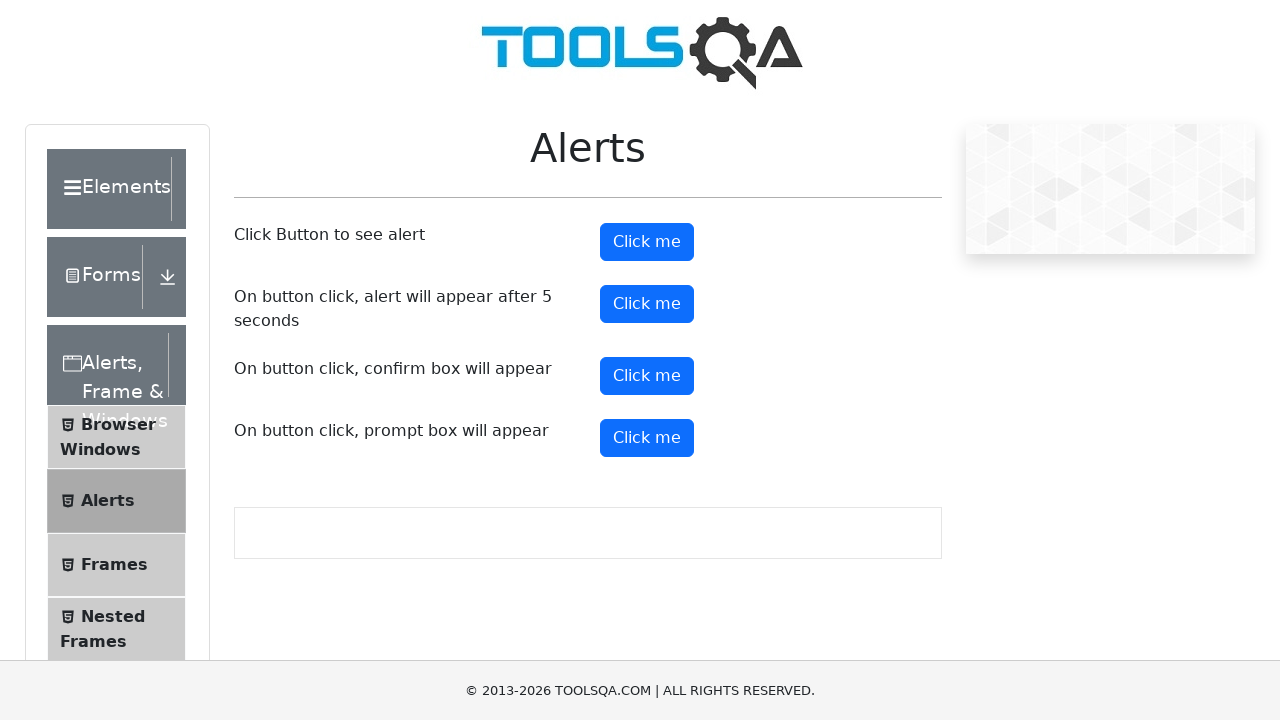

Clicked alert button to trigger alert dialog at (647, 242) on #alertButton
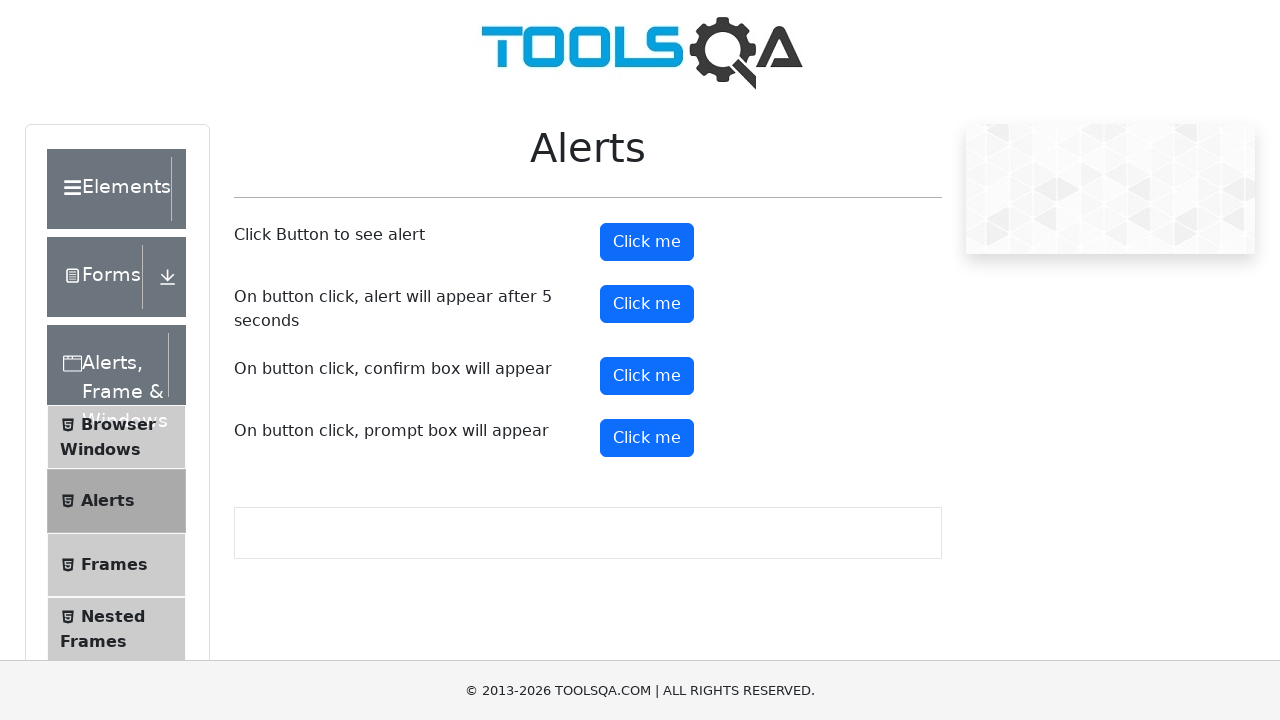

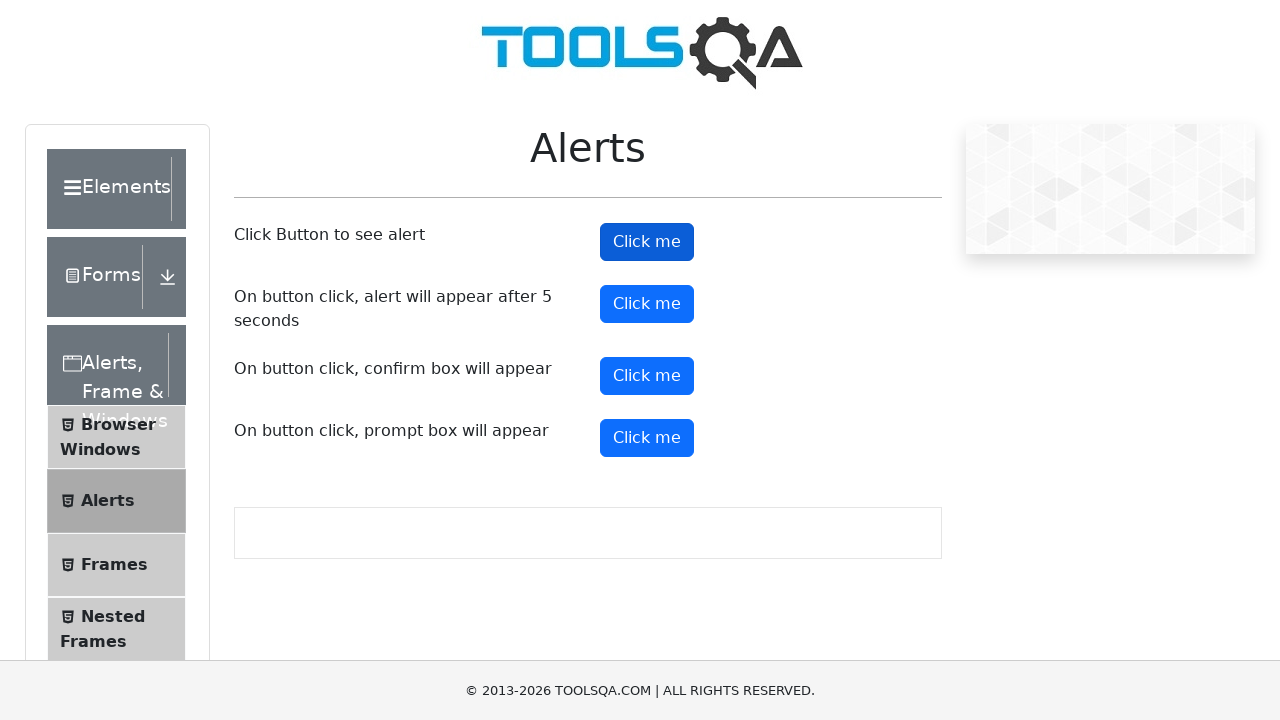